Tests dropdown selection functionality by selecting "Option 2" from a dropdown menu

Starting URL: https://the-internet.herokuapp.com/dropdown

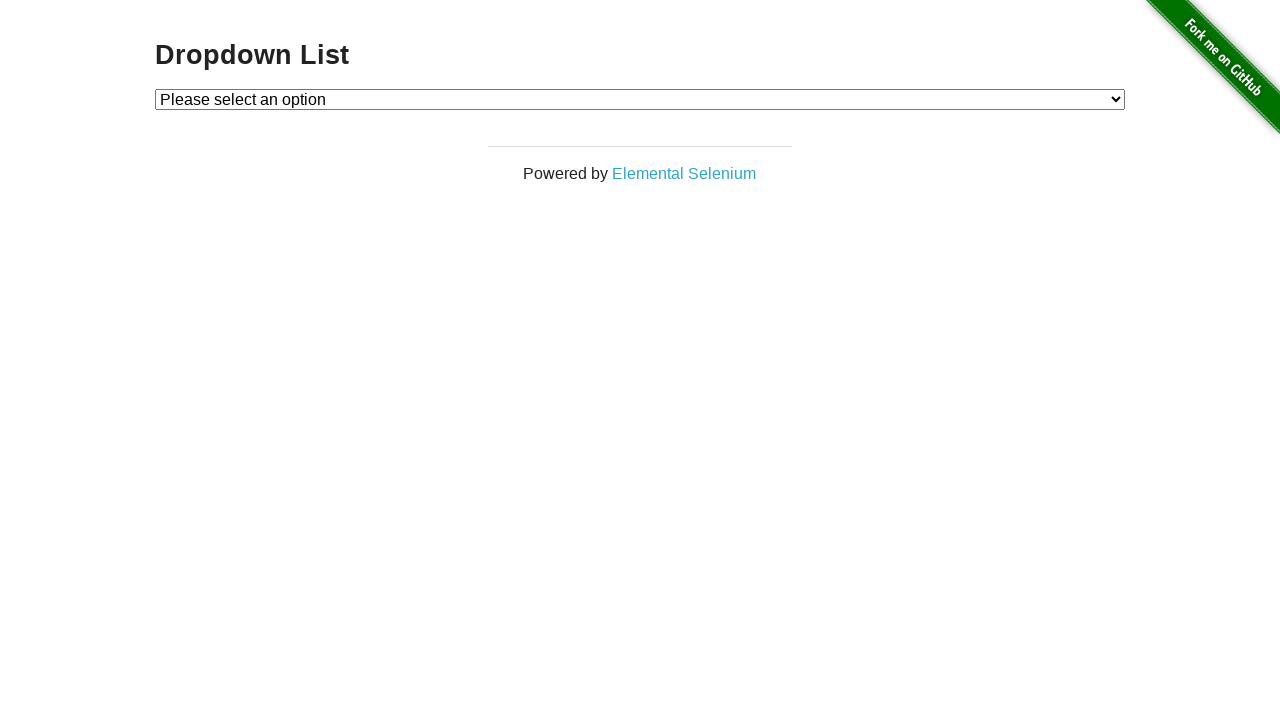

Navigated to dropdown test page
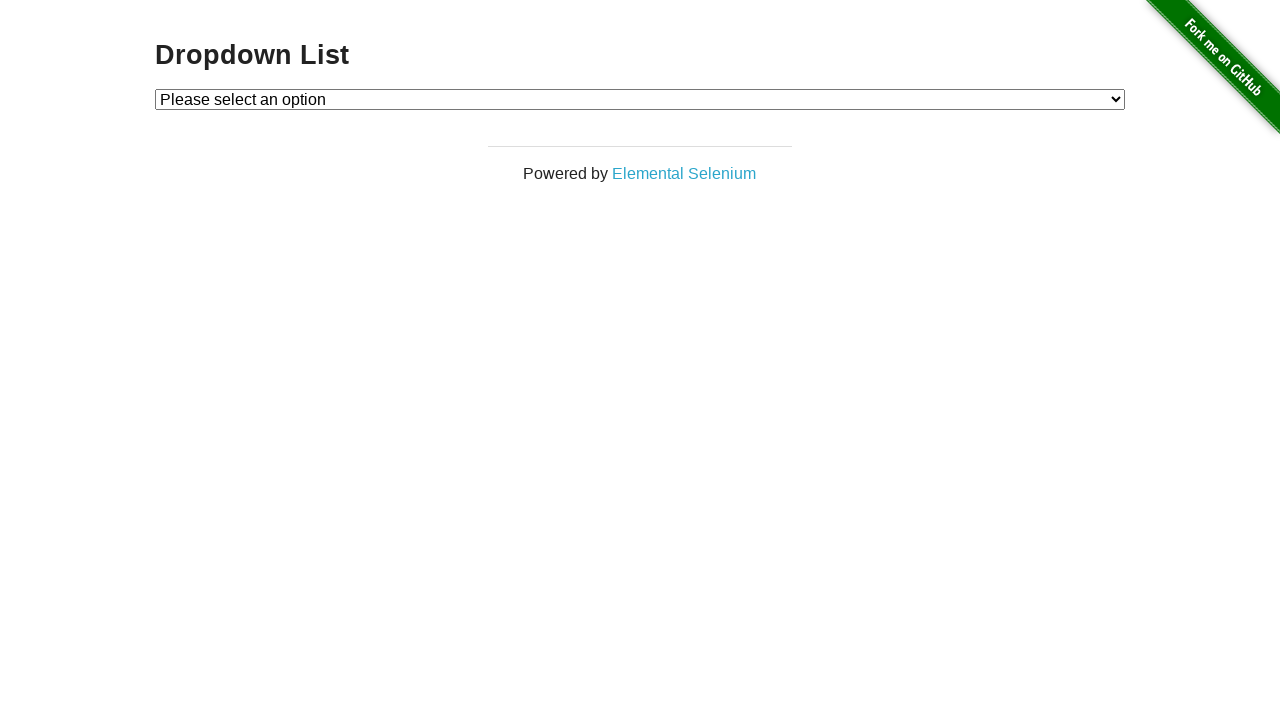

Located dropdown element
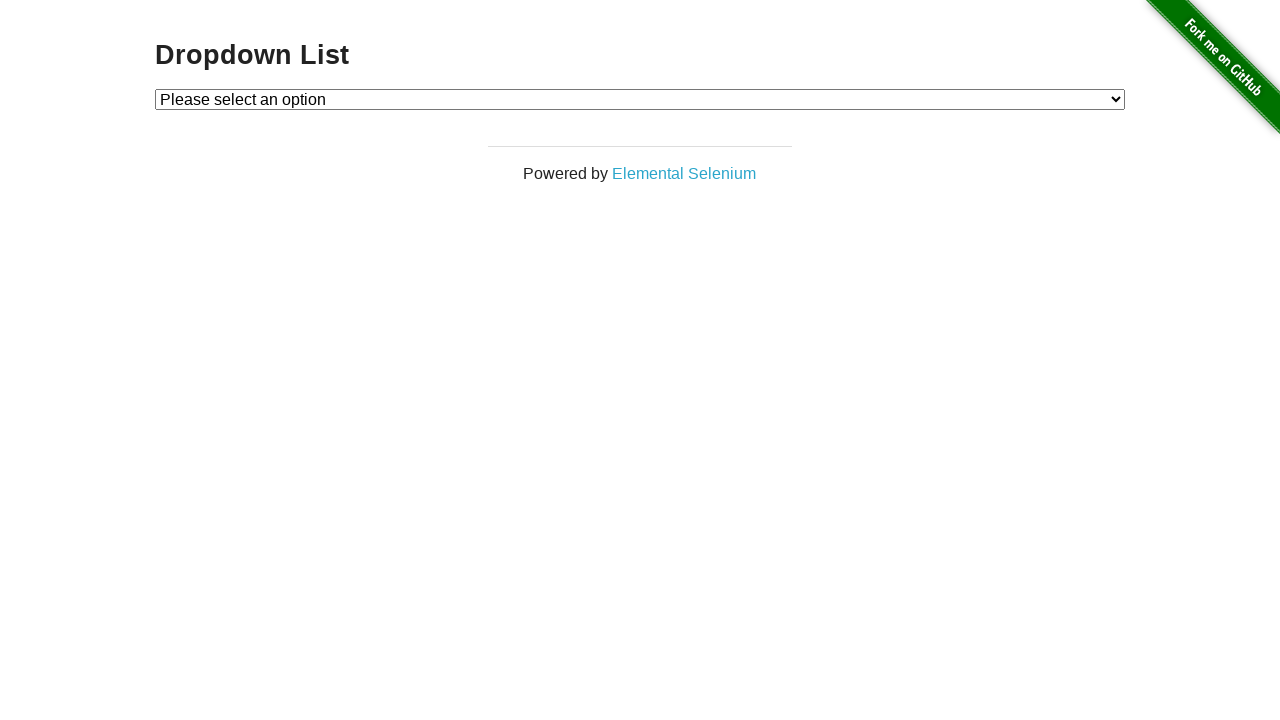

Selected 'Option 2' from dropdown menu on #dropdown
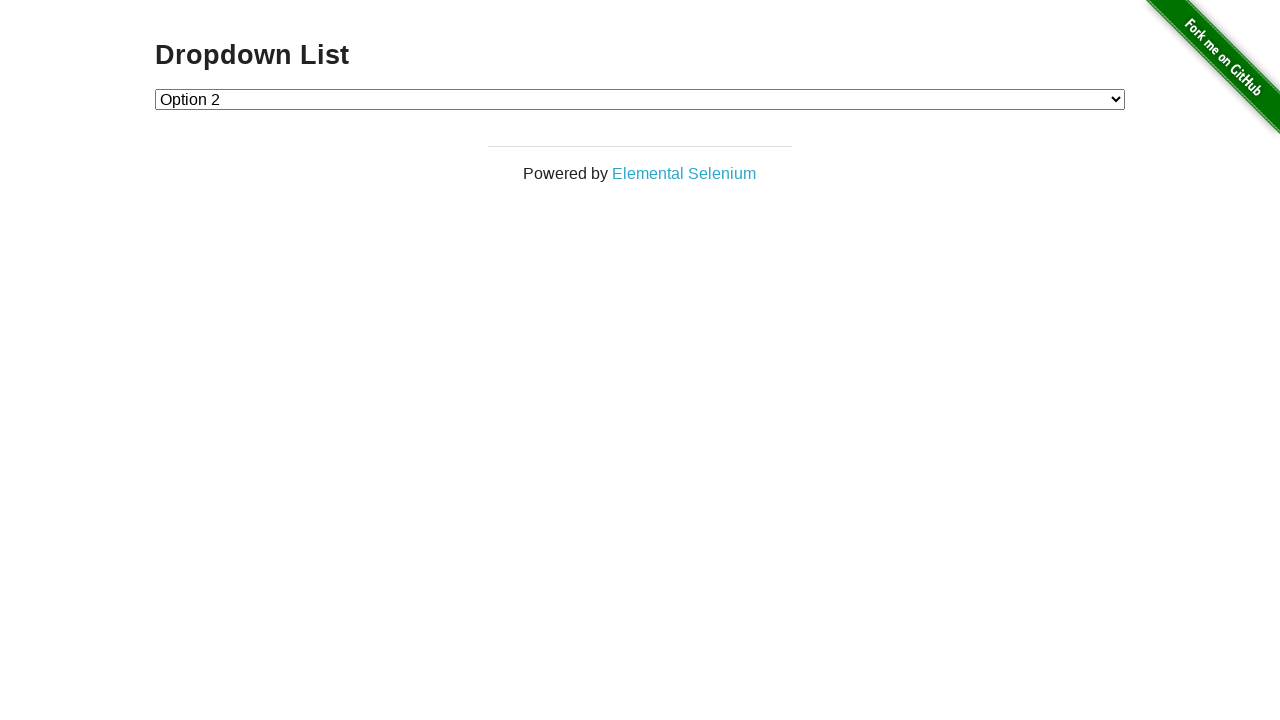

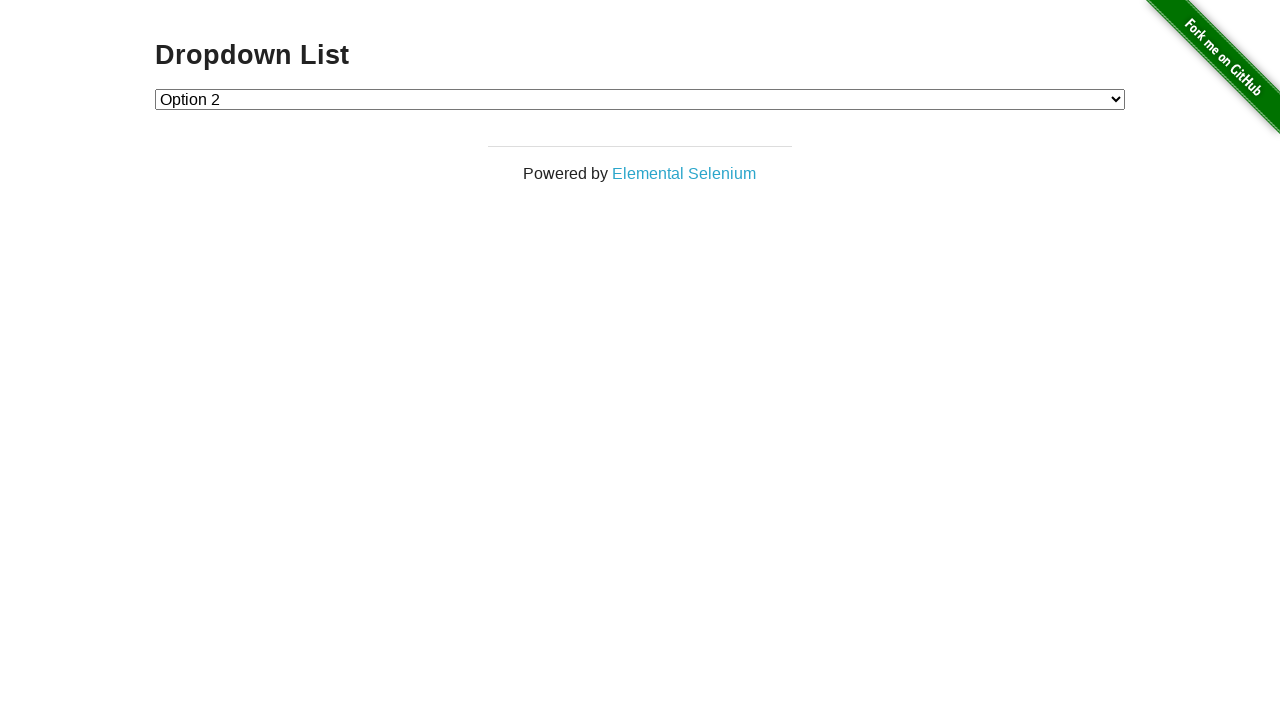